Tests opening multiple browser tabs by finding links in the footer section and opening each one in a new tab using keyboard shortcuts (Ctrl/Cmd+Enter).

Starting URL: http://www.qaclickacademy.com/practice.php

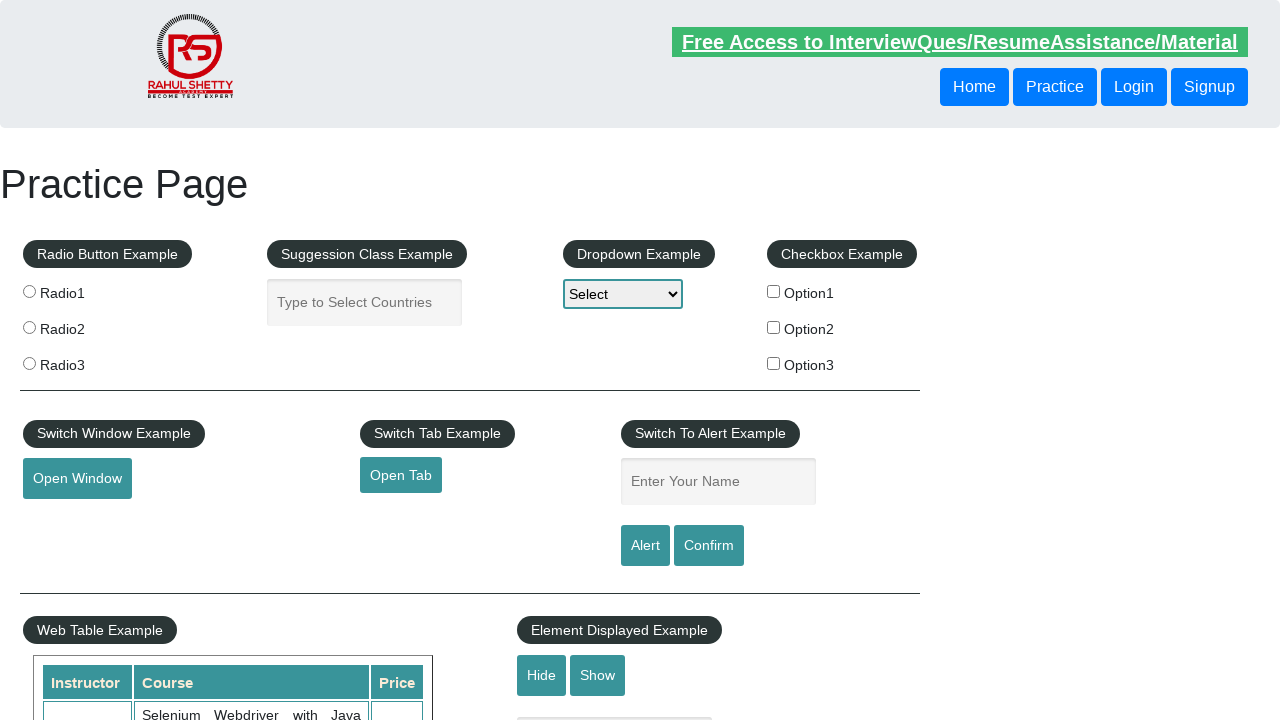

Footer element (#gf-BIG) loaded and ready
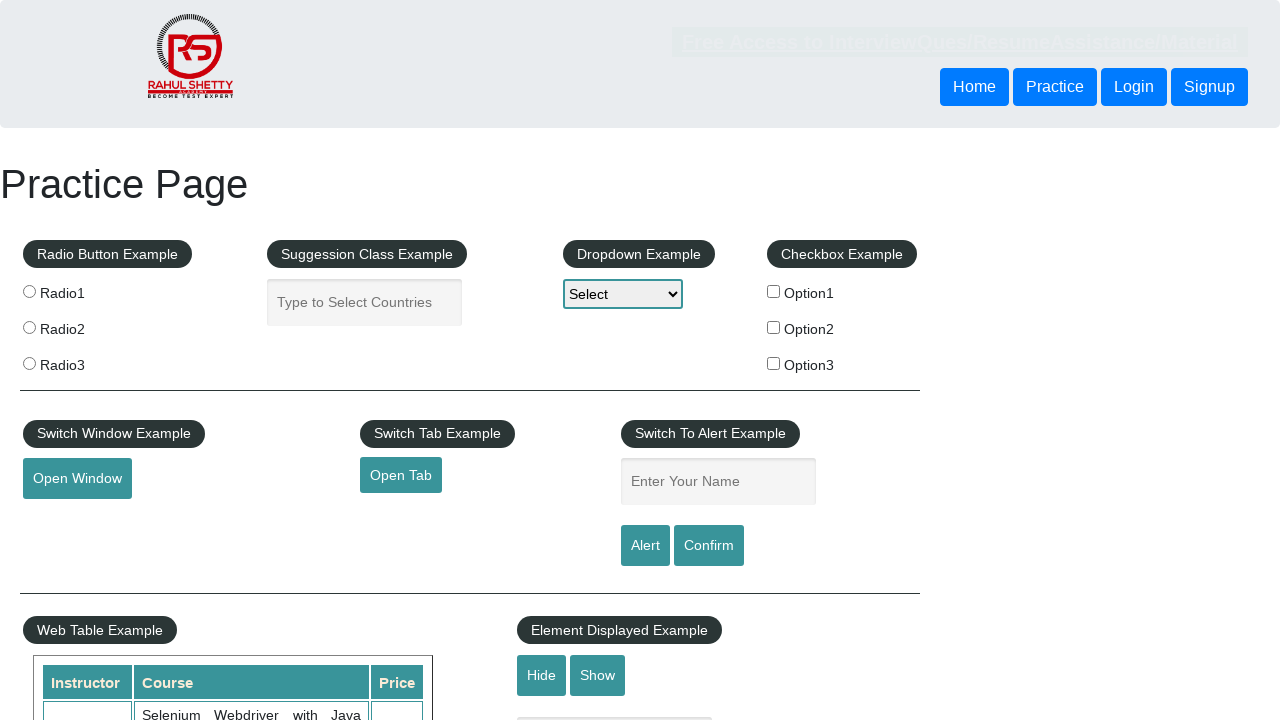

Located footer element
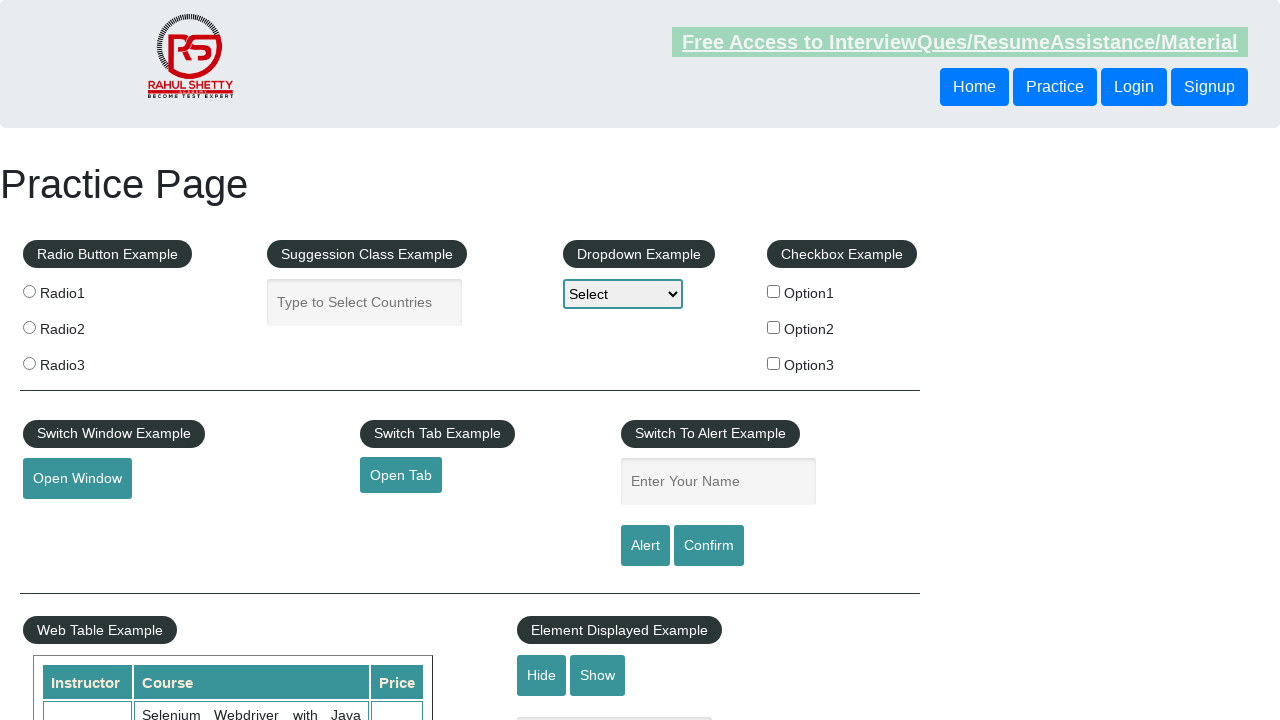

Located first column of footer table
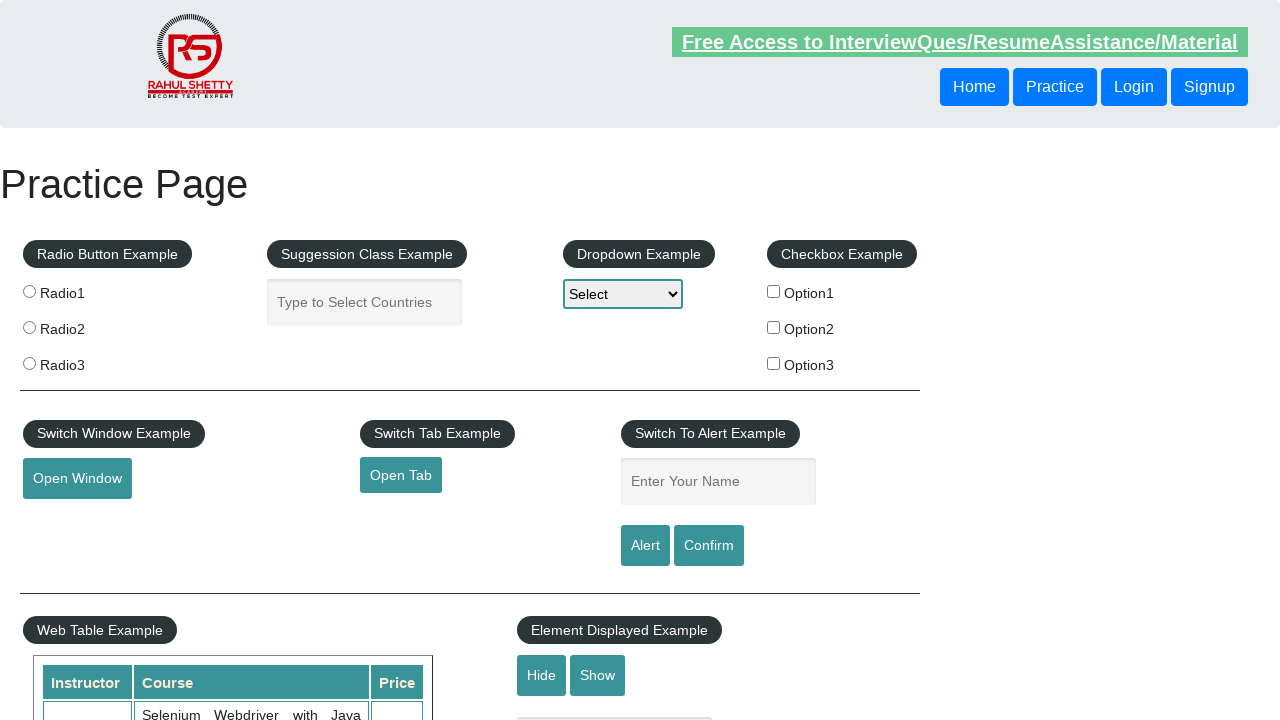

Located all links in footer column
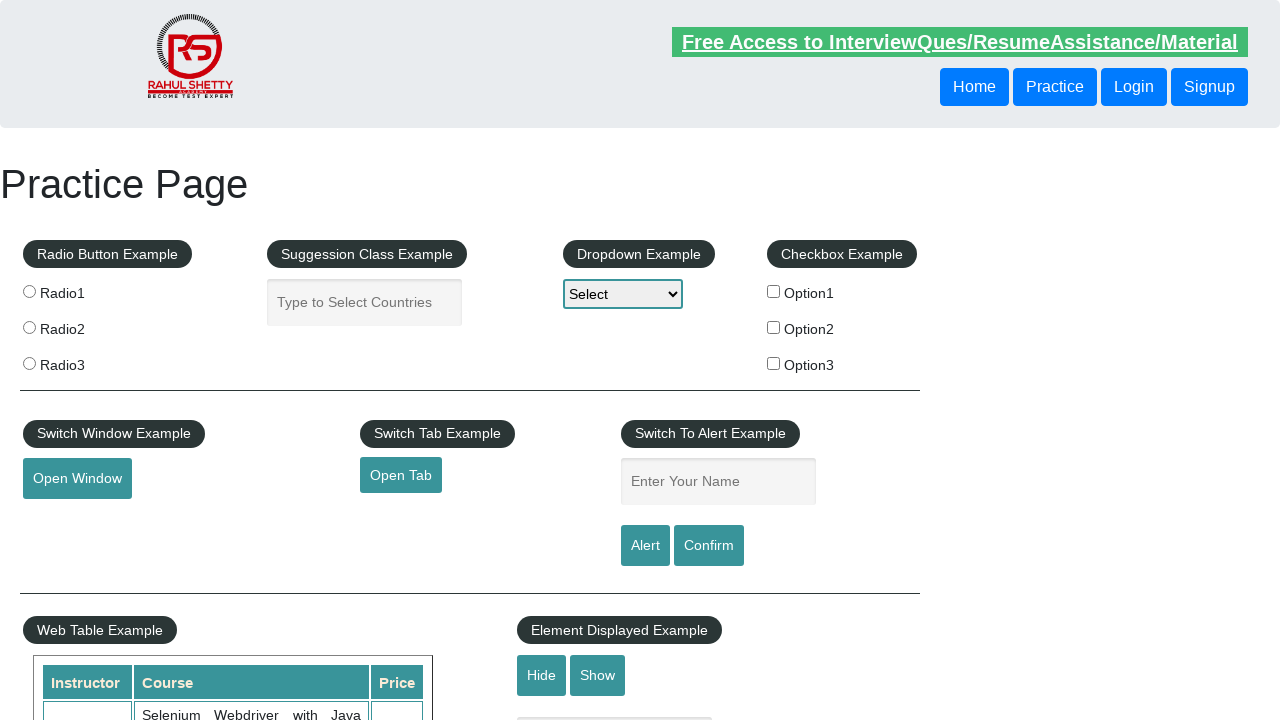

Found 5 links in footer column
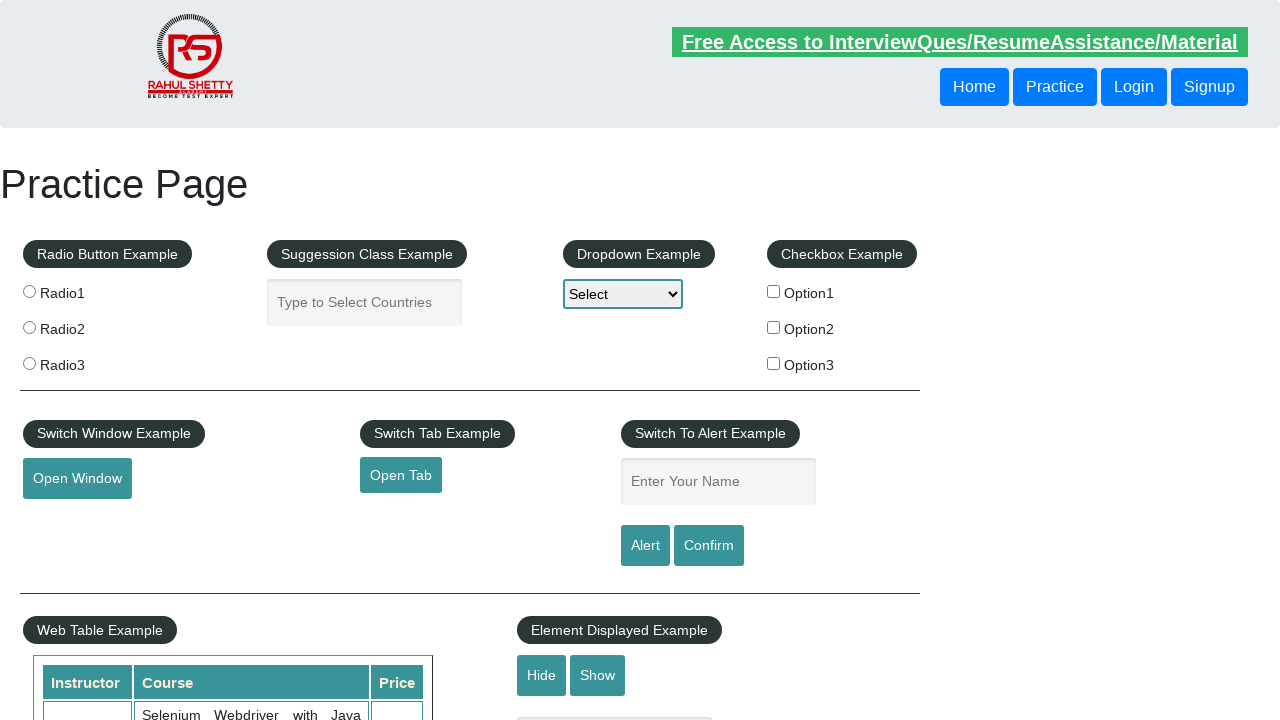

Opened footer link 1 in new tab using Ctrl+Click at (68, 520) on #gf-BIG >> xpath=//table/tbody/tr/td >> nth=0 >> a >> nth=1
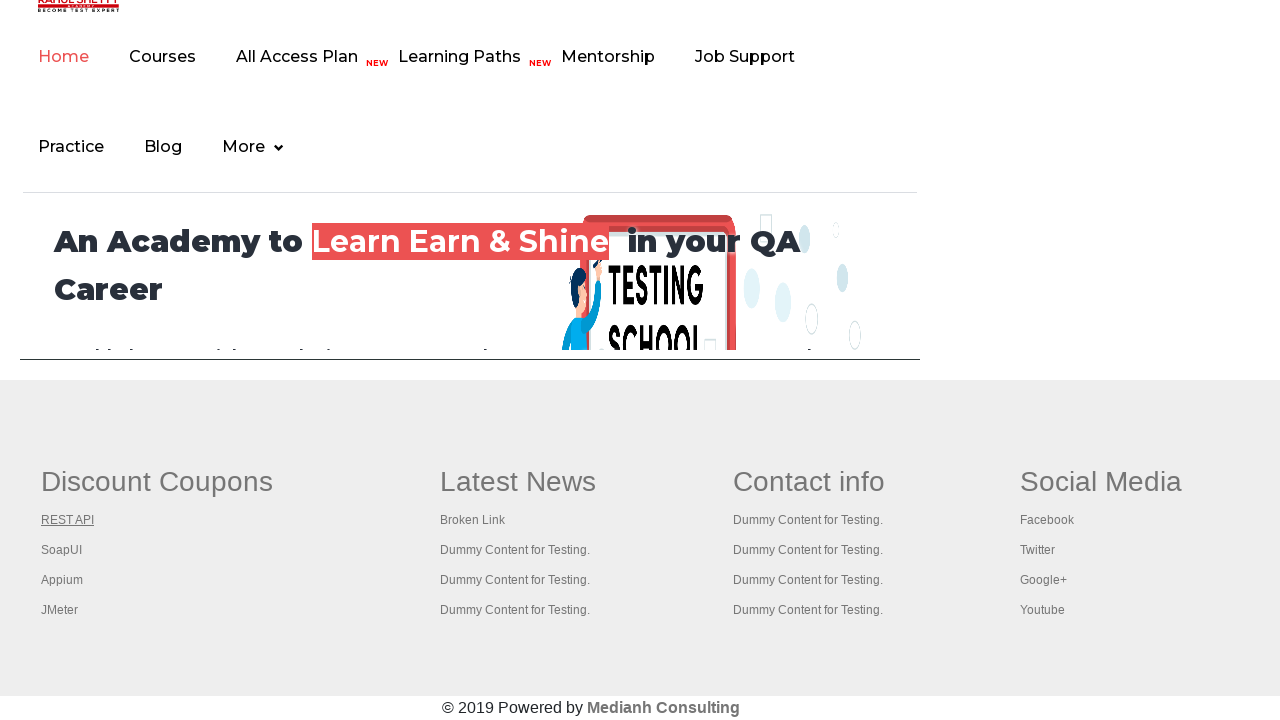

Opened footer link 2 in new tab using Ctrl+Click at (62, 550) on #gf-BIG >> xpath=//table/tbody/tr/td >> nth=0 >> a >> nth=2
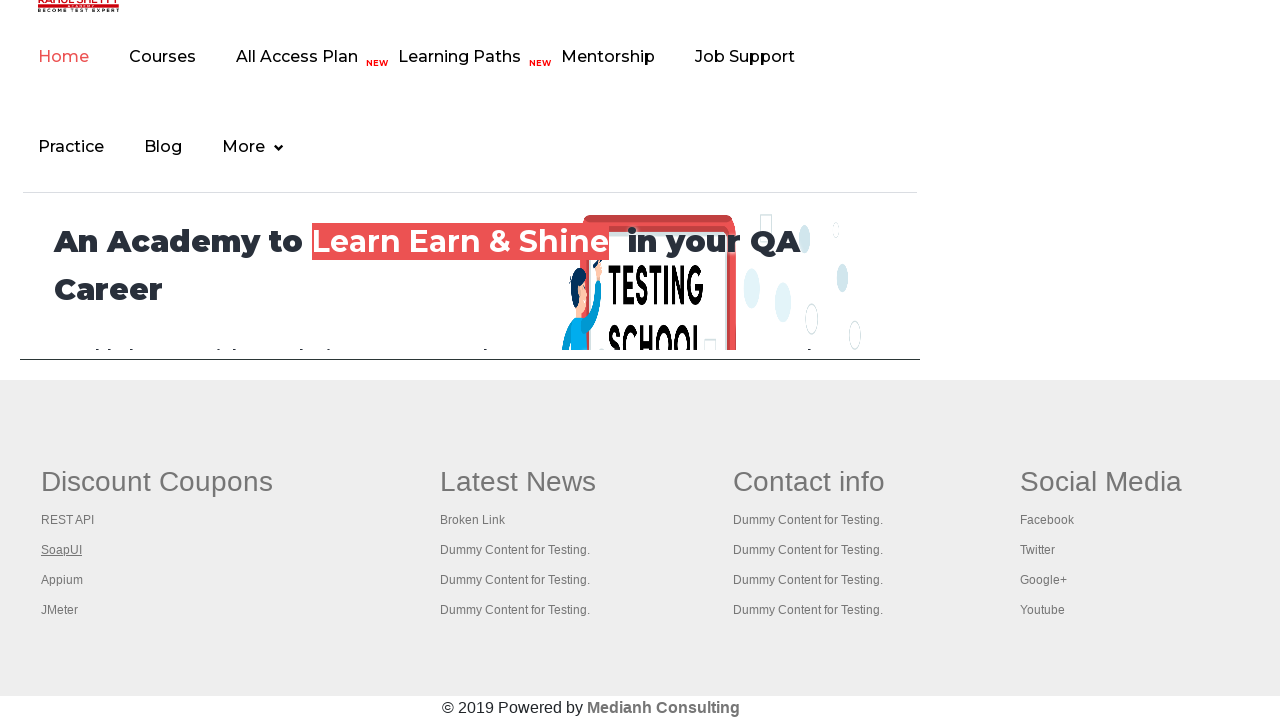

Opened footer link 3 in new tab using Ctrl+Click at (62, 580) on #gf-BIG >> xpath=//table/tbody/tr/td >> nth=0 >> a >> nth=3
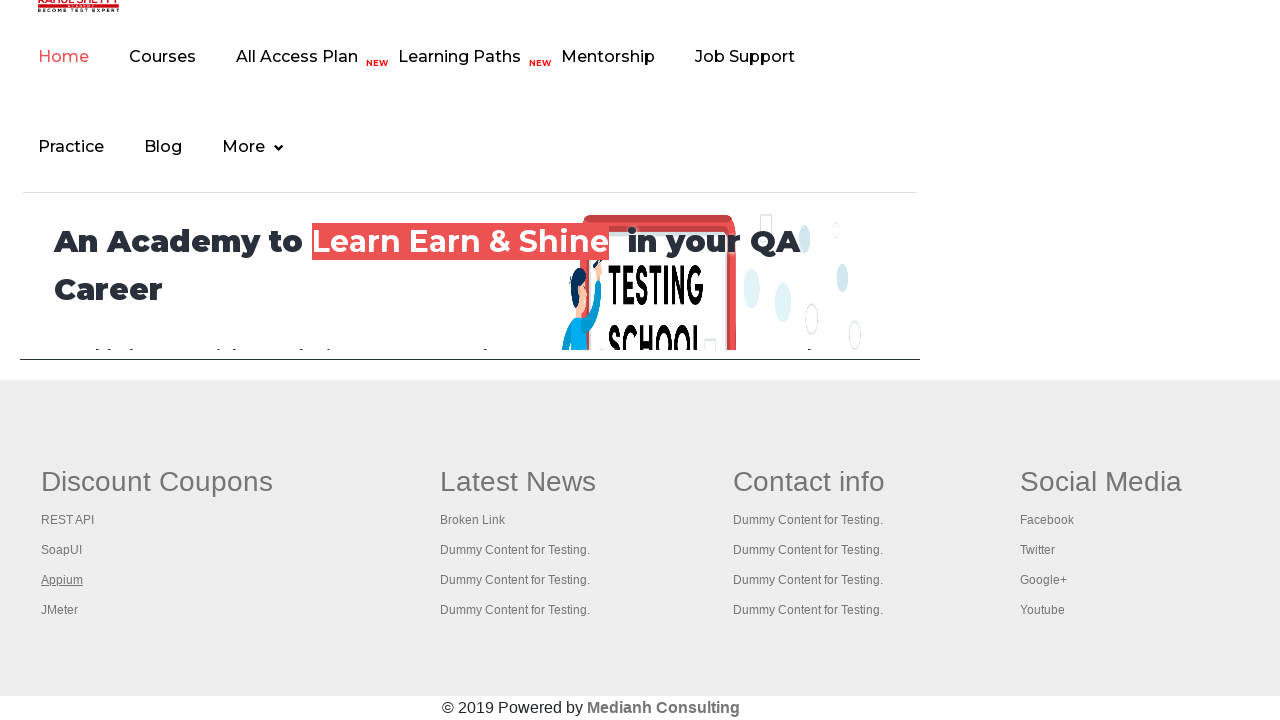

Opened footer link 4 in new tab using Ctrl+Click at (60, 610) on #gf-BIG >> xpath=//table/tbody/tr/td >> nth=0 >> a >> nth=4
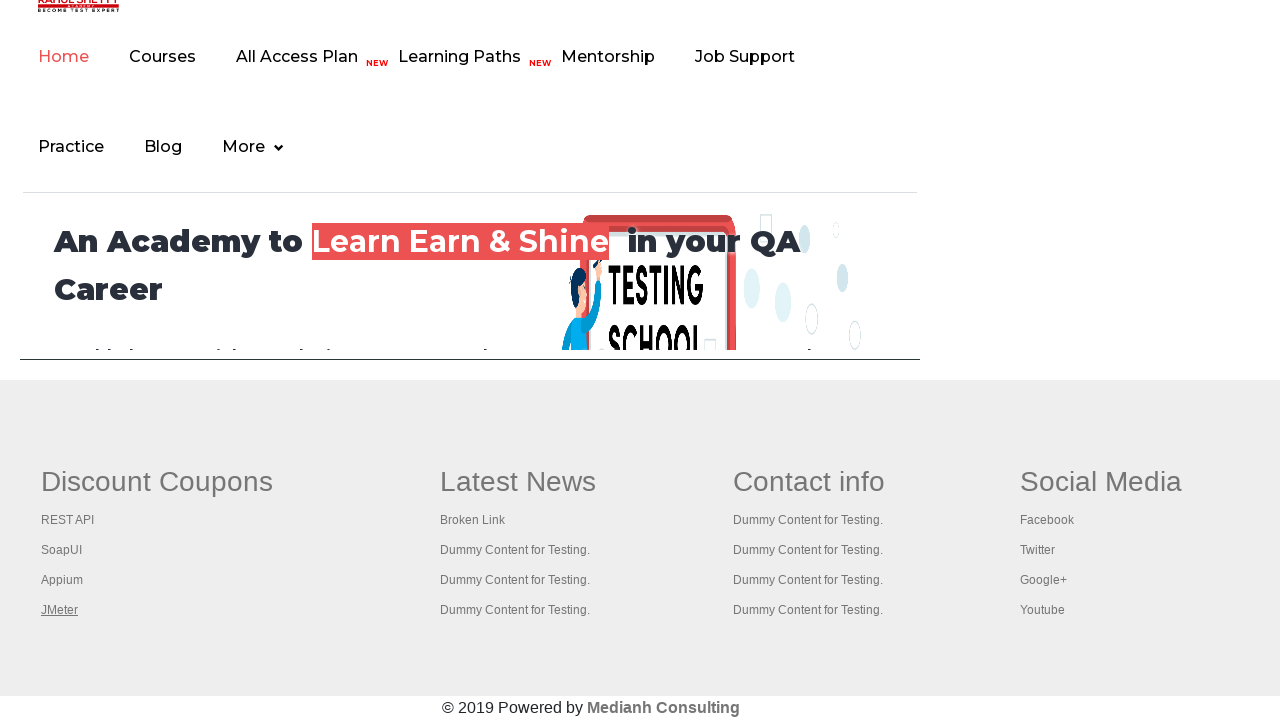

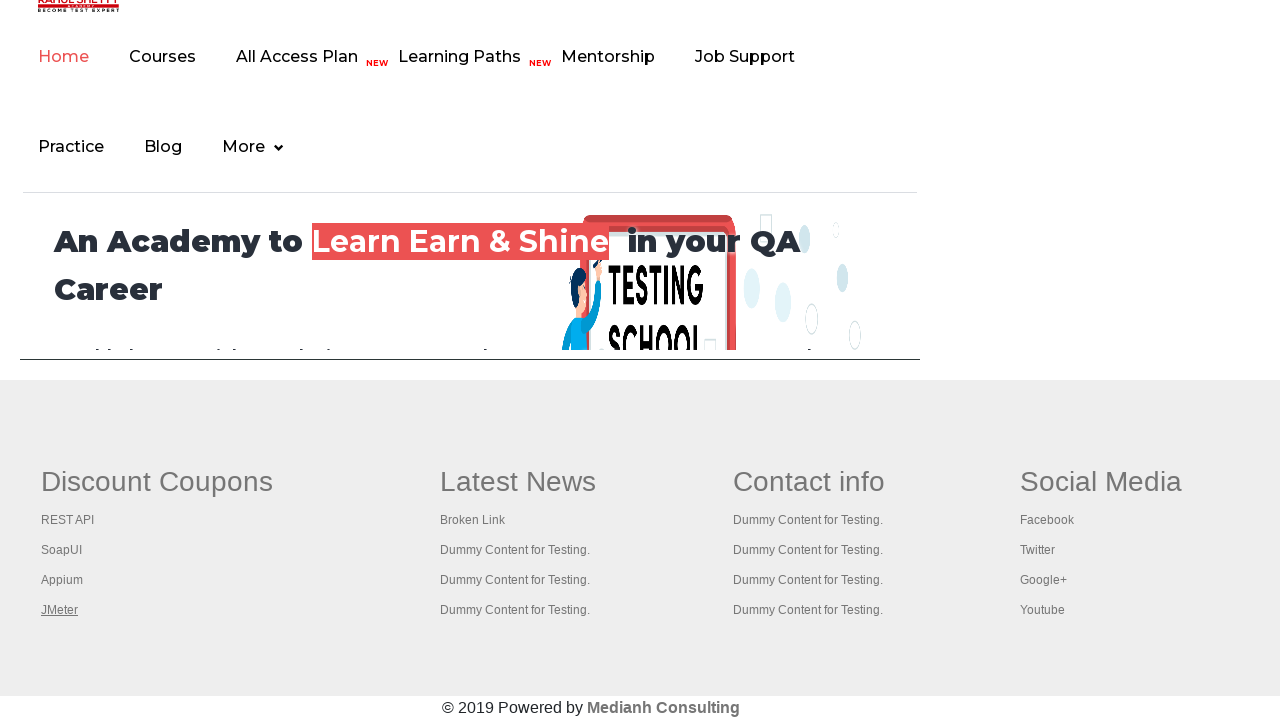